Navigates to a blog page, waits for links to load, and clicks on the first link found on the page to follow it.

Starting URL: http://veryinterestingis.blogspot.com.co

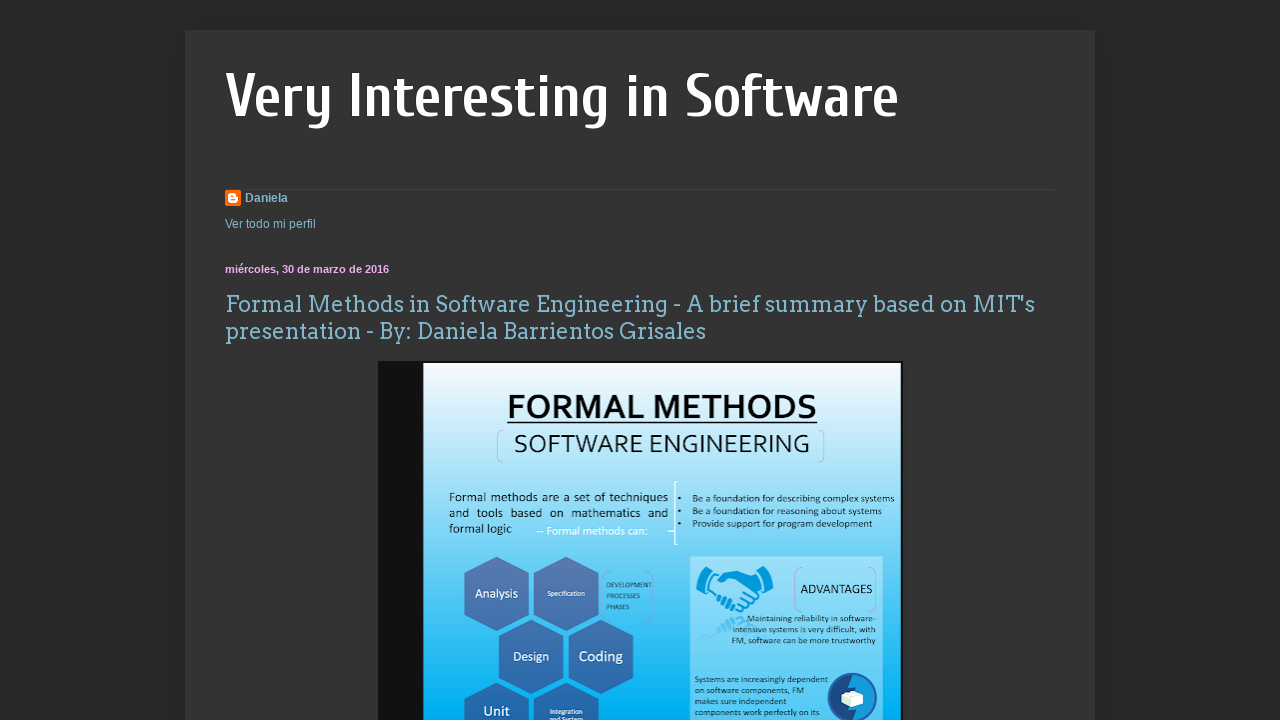

Navigated to blog page at http://veryinterestingis.blogspot.com.co
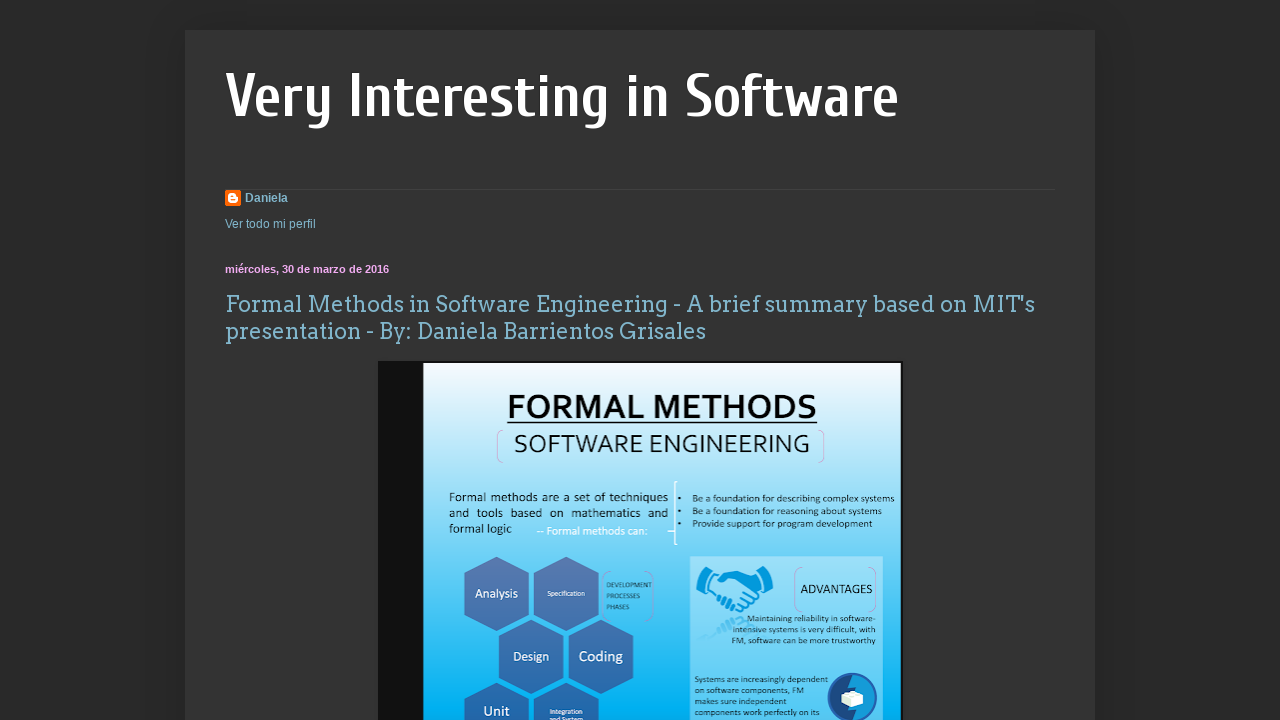

Waited for links to load on the page
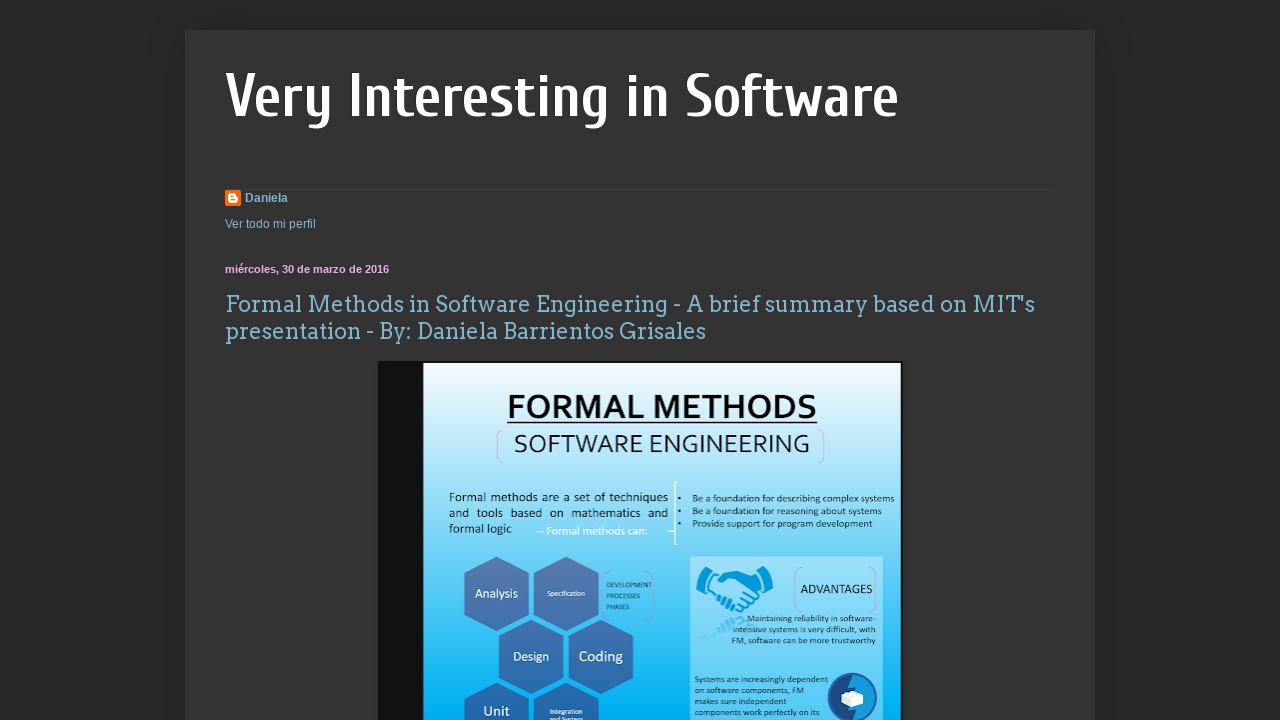

Clicked on the first link found on the page at (256, 200) on a >> nth=0
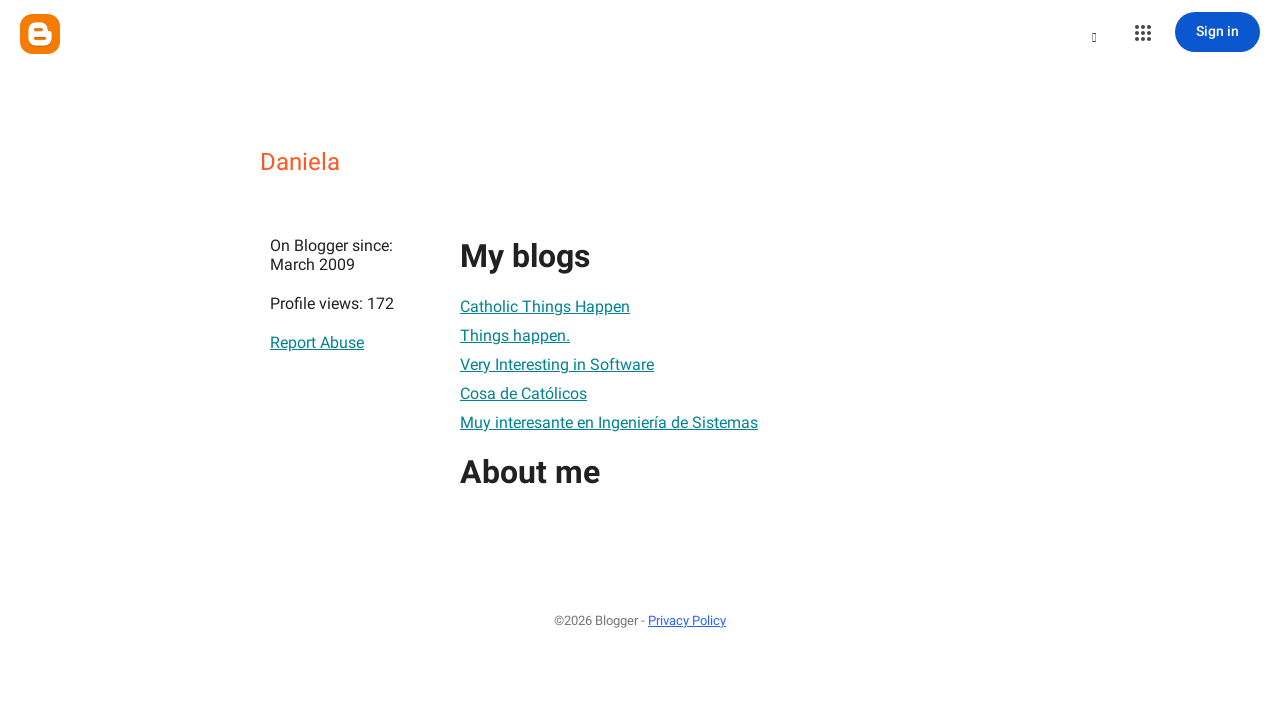

Waited for page navigation to complete
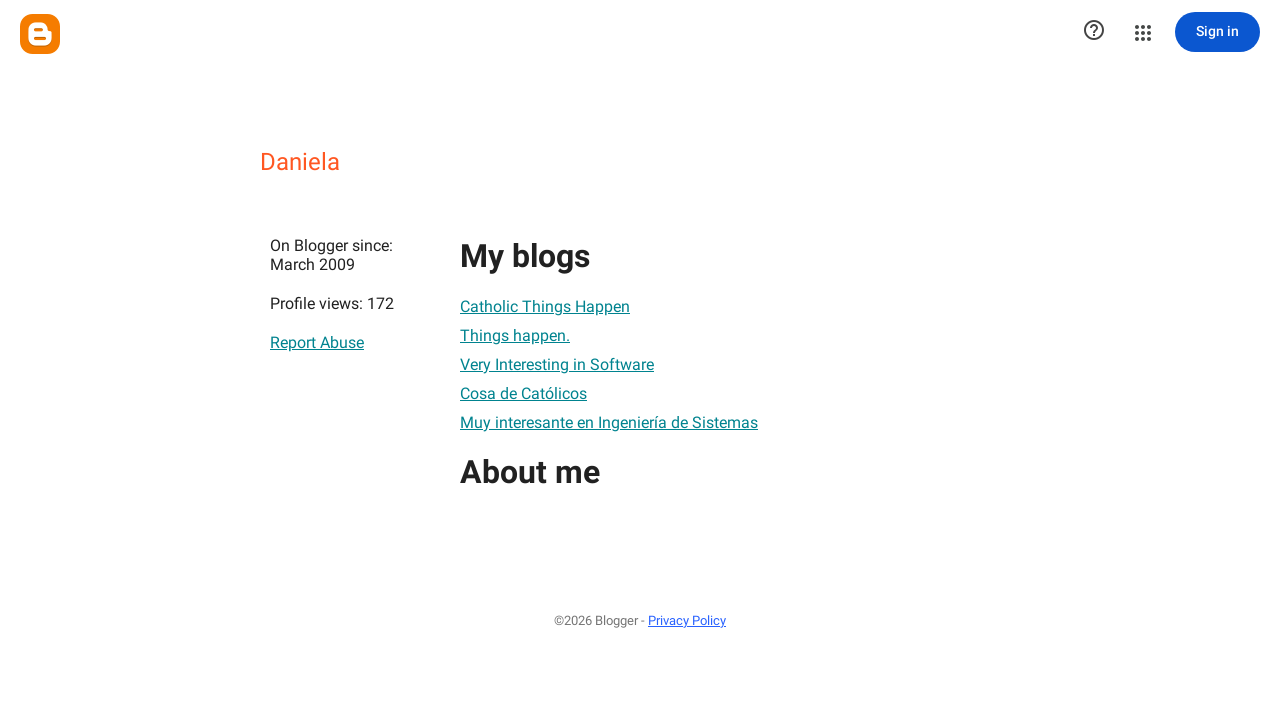

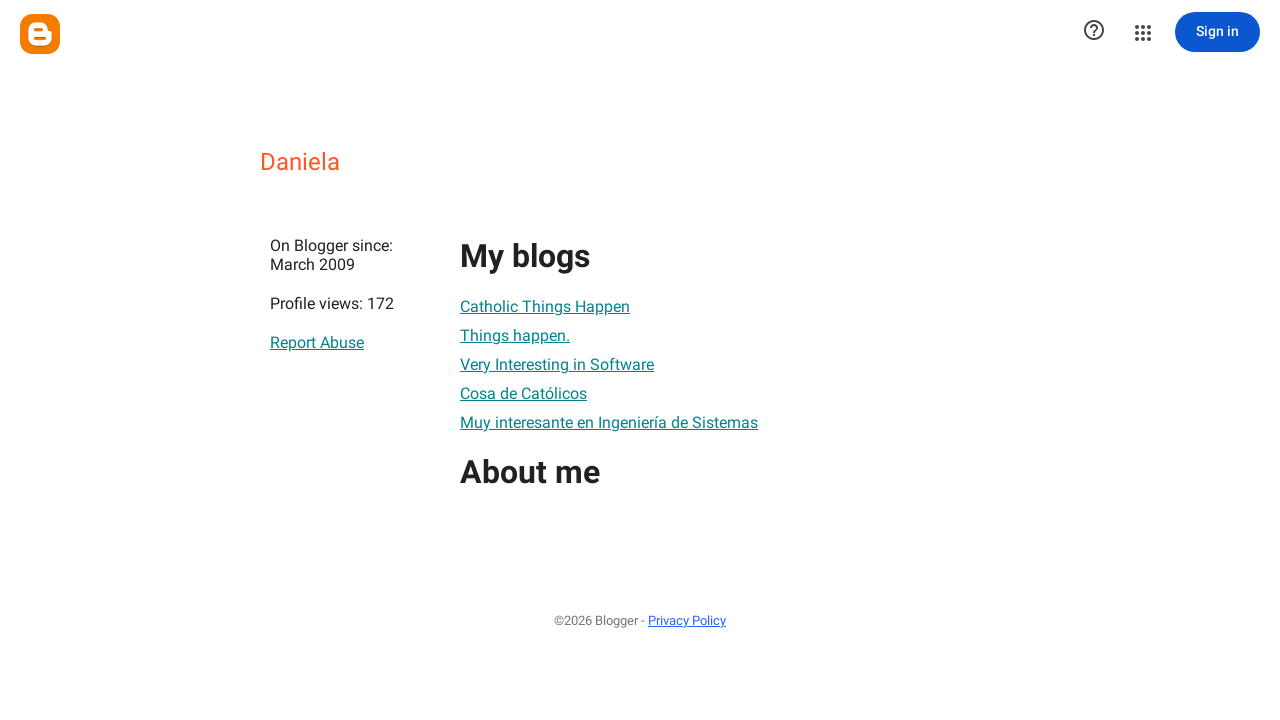